Tests dynamic loading by clicking start button and waiting for "Hello World!" text to become visible

Starting URL: http://the-internet.herokuapp.com/dynamic_loading/2

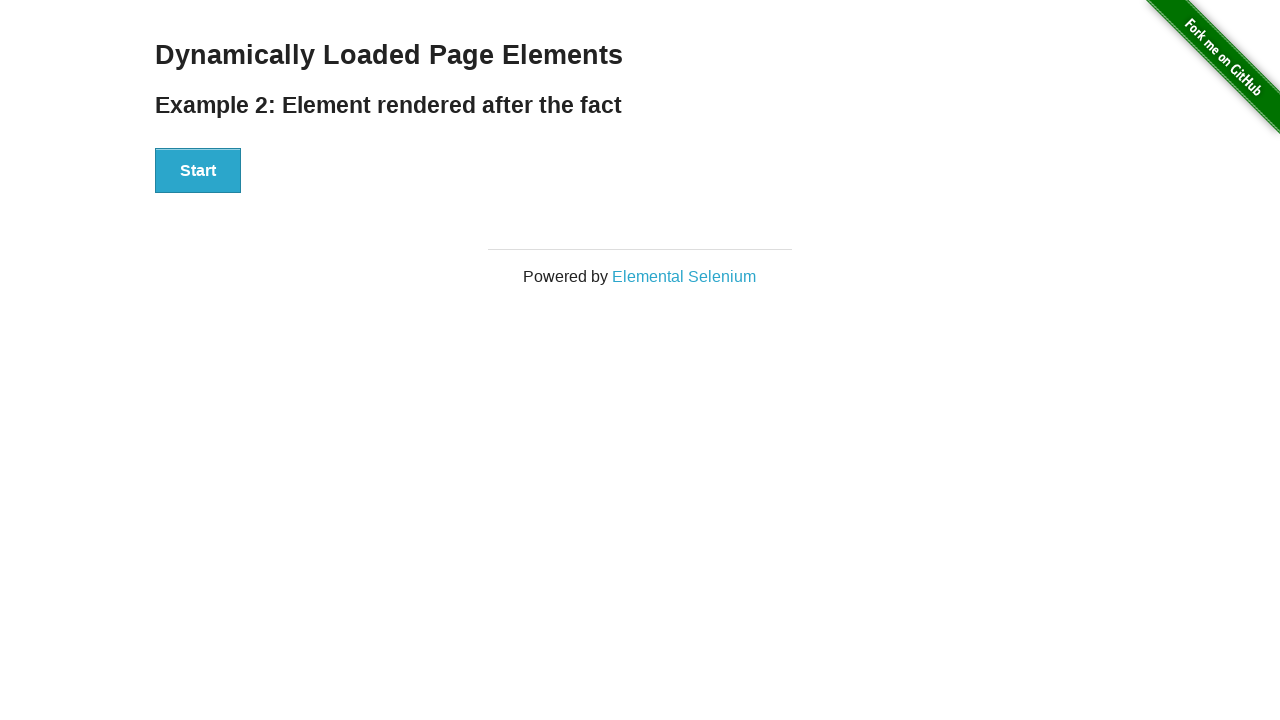

Clicked start button to trigger dynamic loading at (198, 171) on #start>button
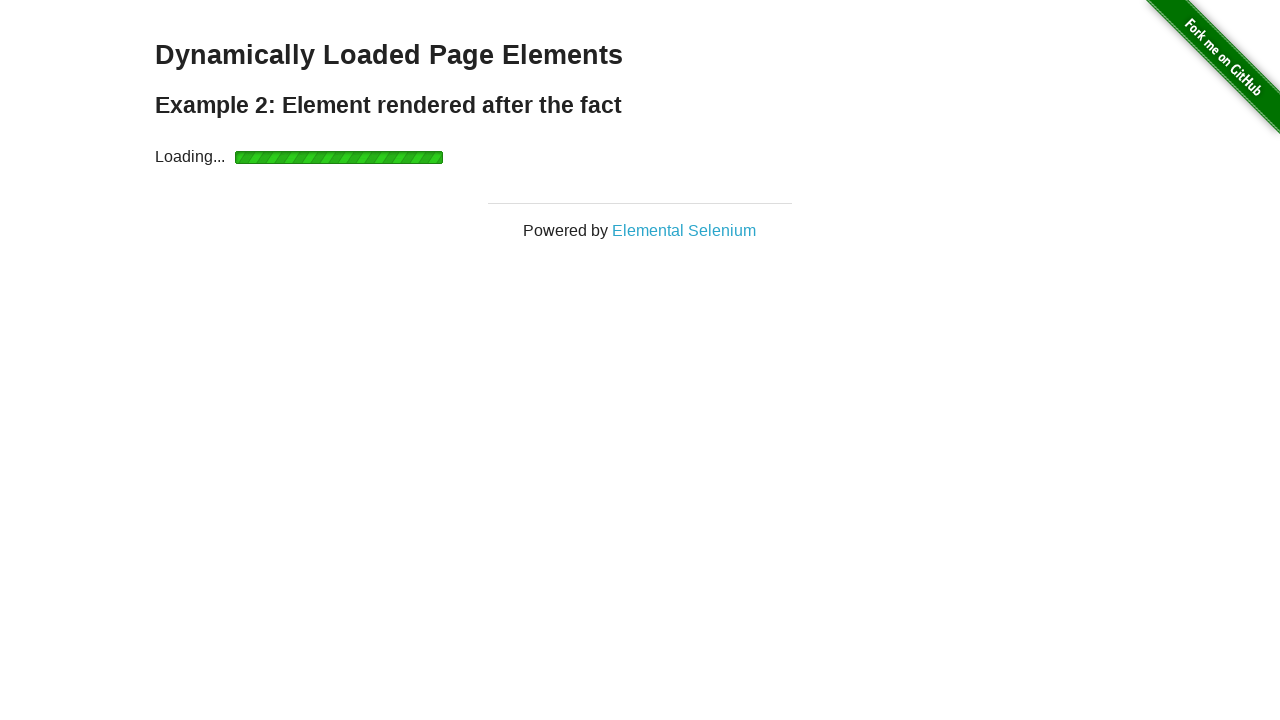

Hello World! text became visible after dynamic loading
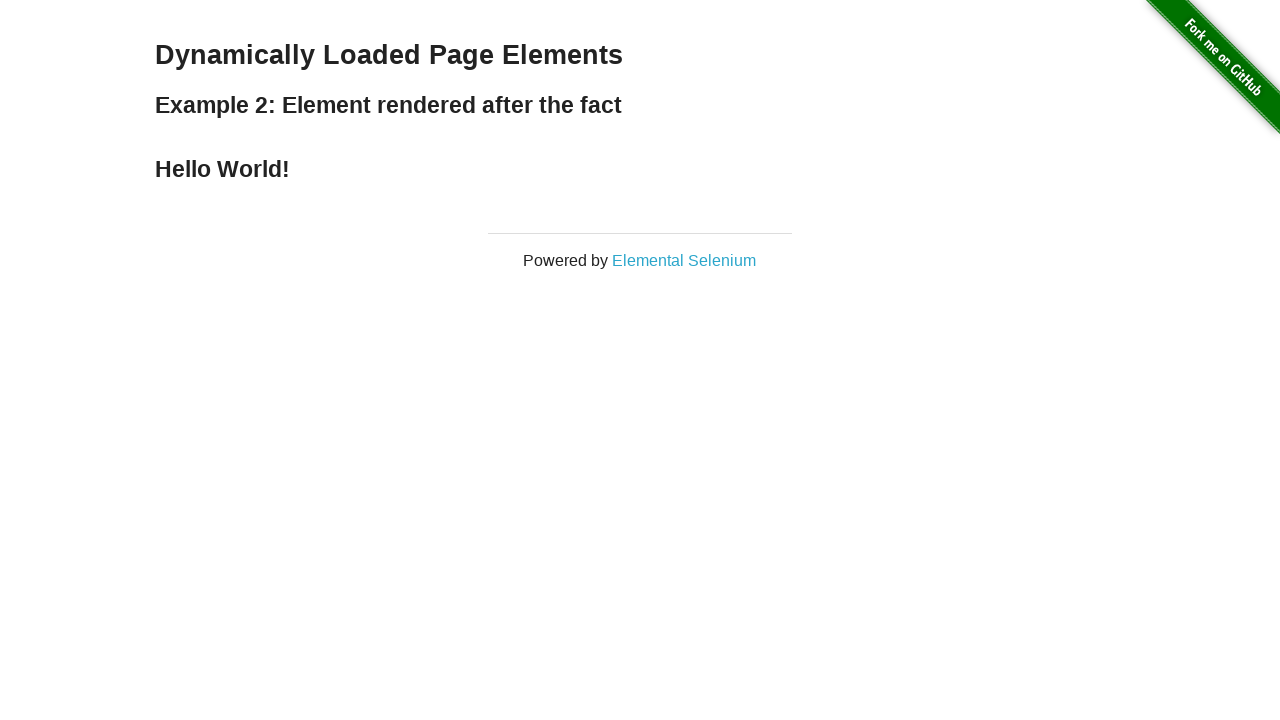

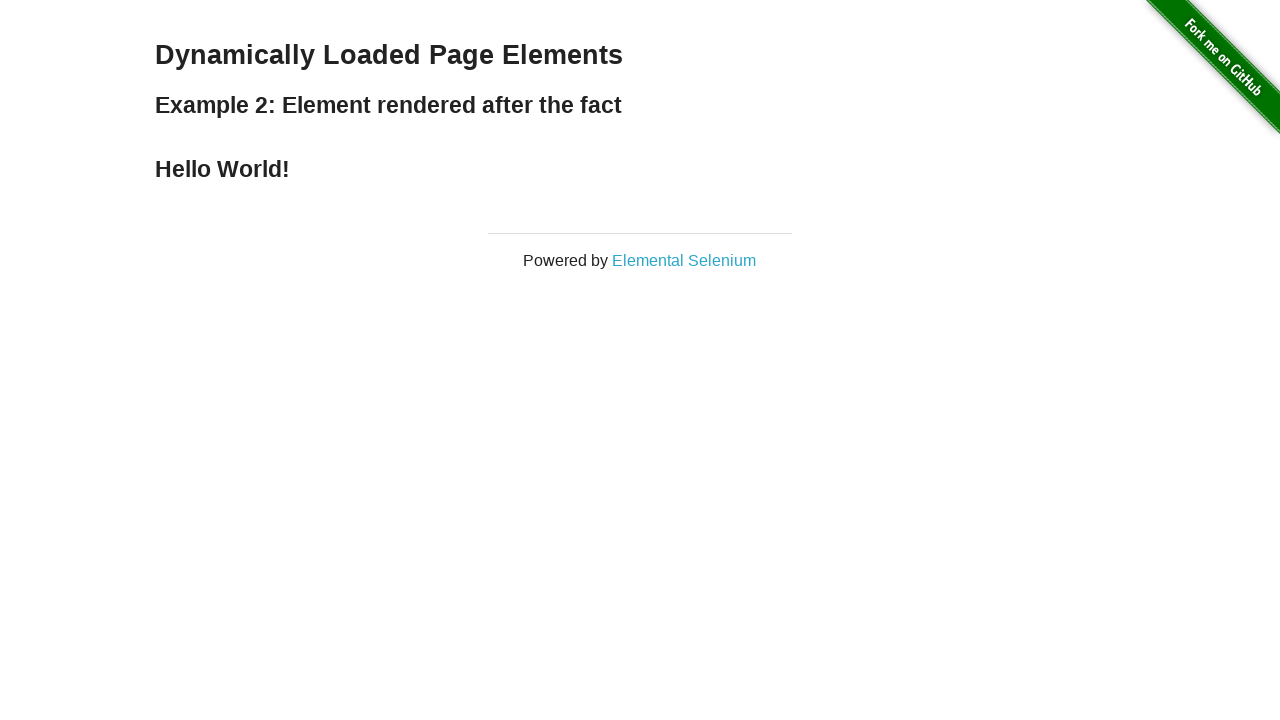